Tests that the todo counter updates correctly as items are added

Starting URL: https://demo.playwright.dev/todomvc

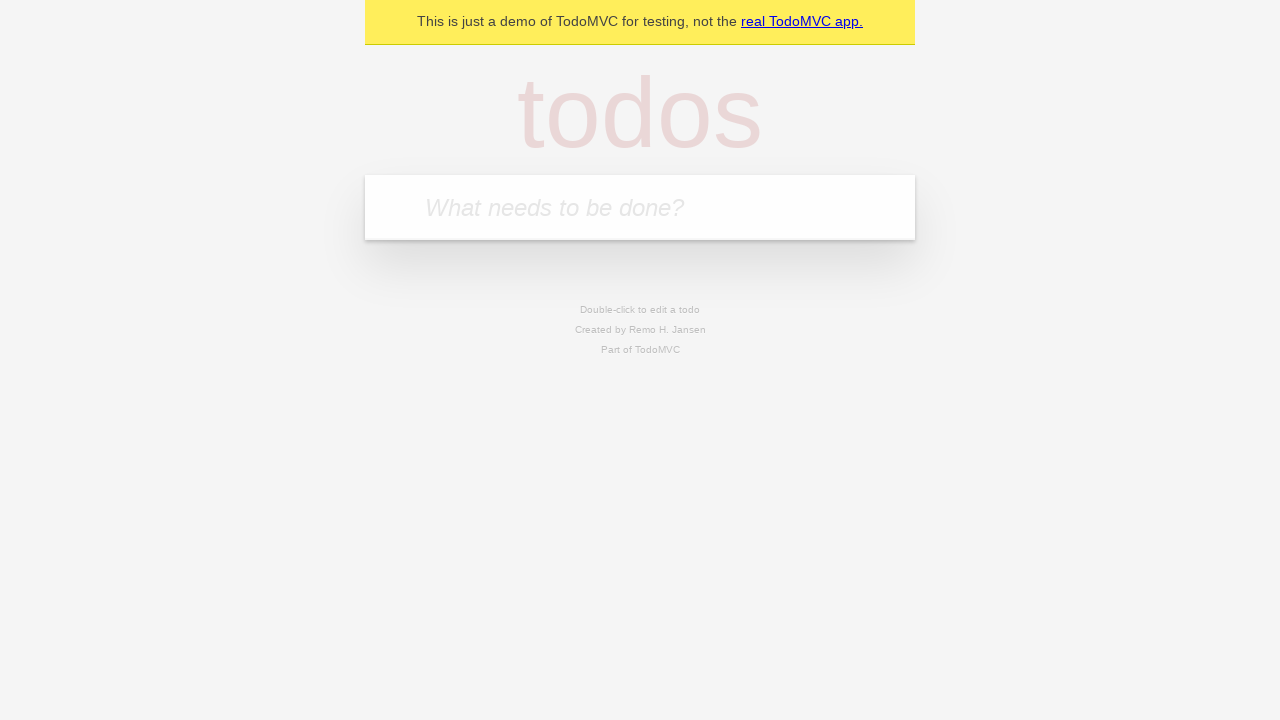

Located todo input field with placeholder 'What needs to be done?'
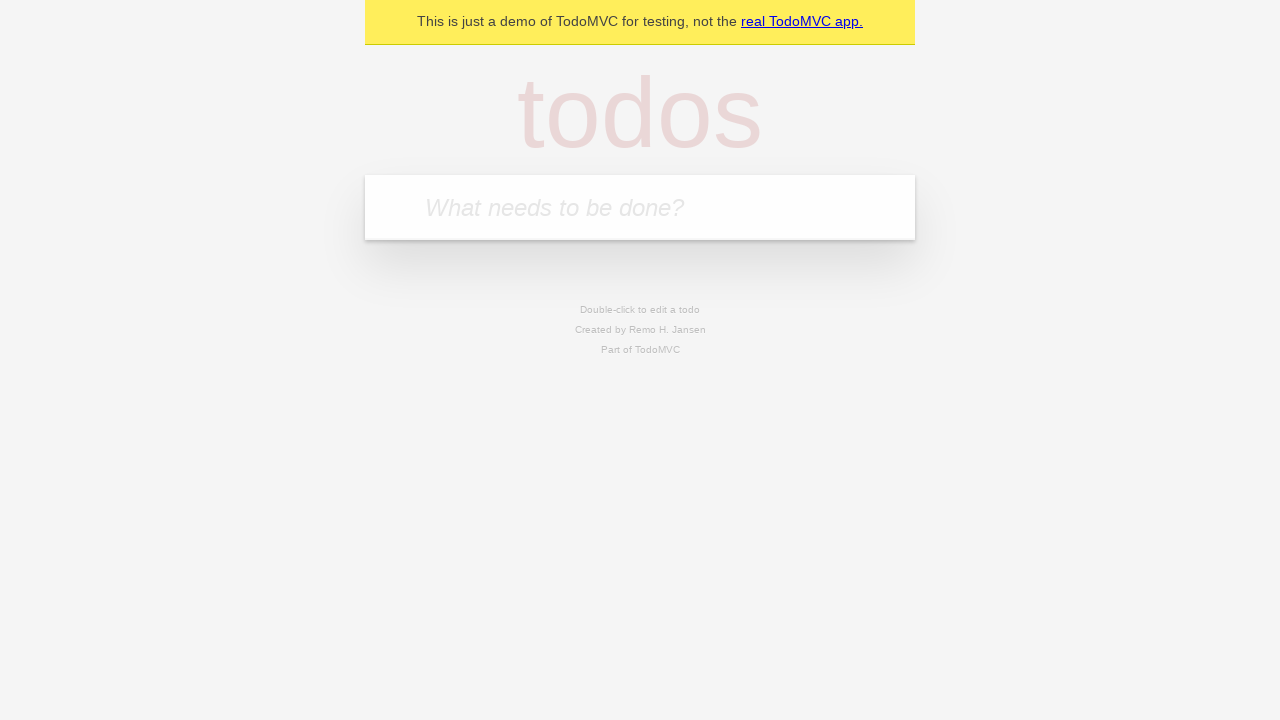

Filled todo input with 'buy some cheese' on internal:attr=[placeholder="What needs to be done?"i]
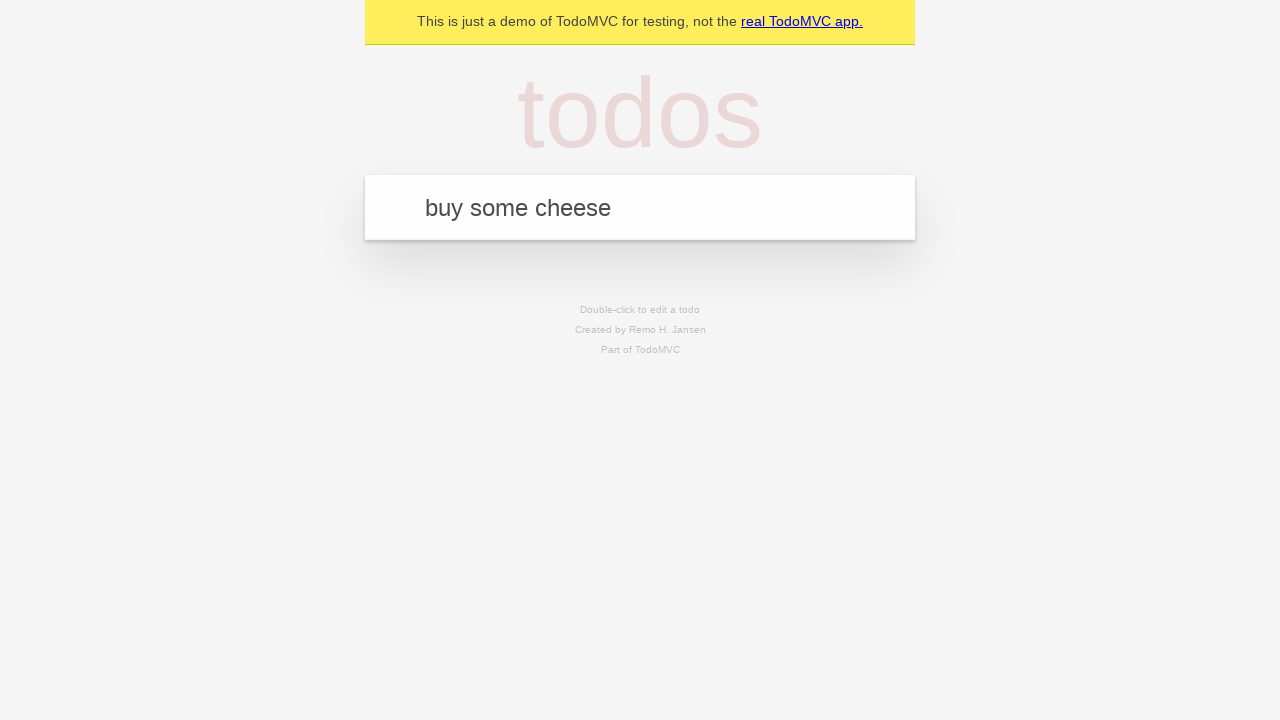

Pressed Enter to create first todo item on internal:attr=[placeholder="What needs to be done?"i]
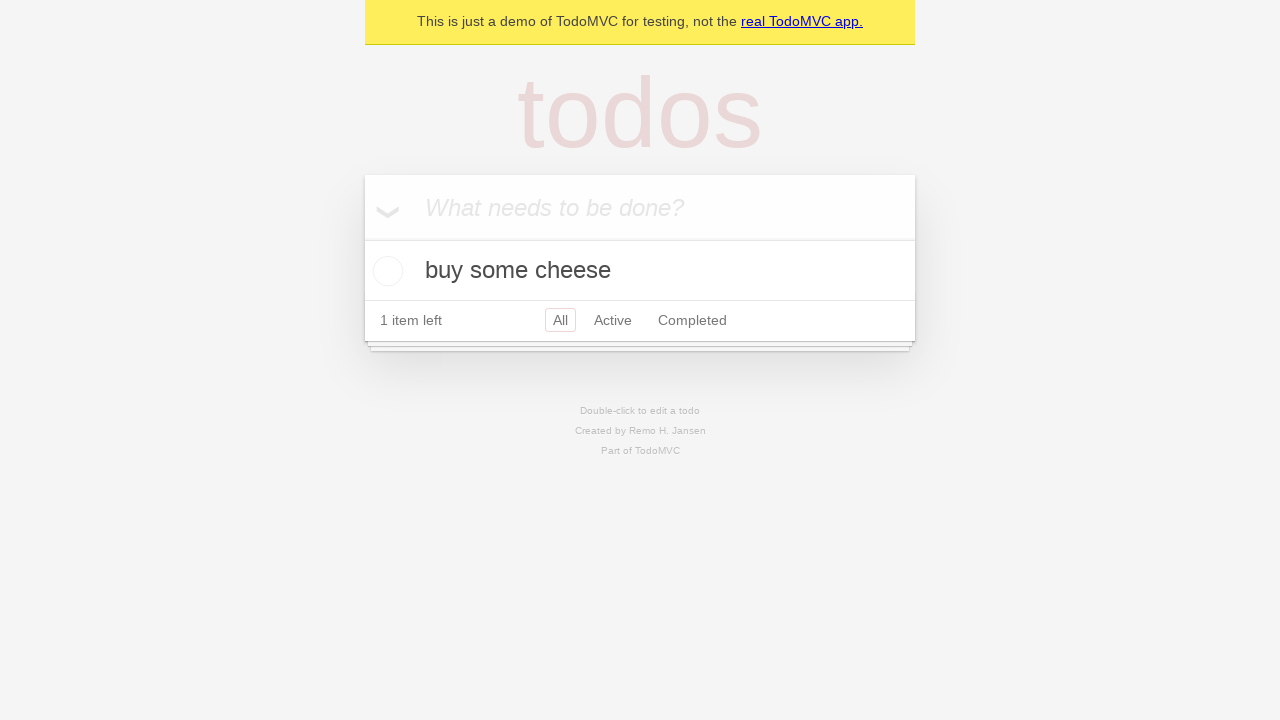

Todo counter element appeared
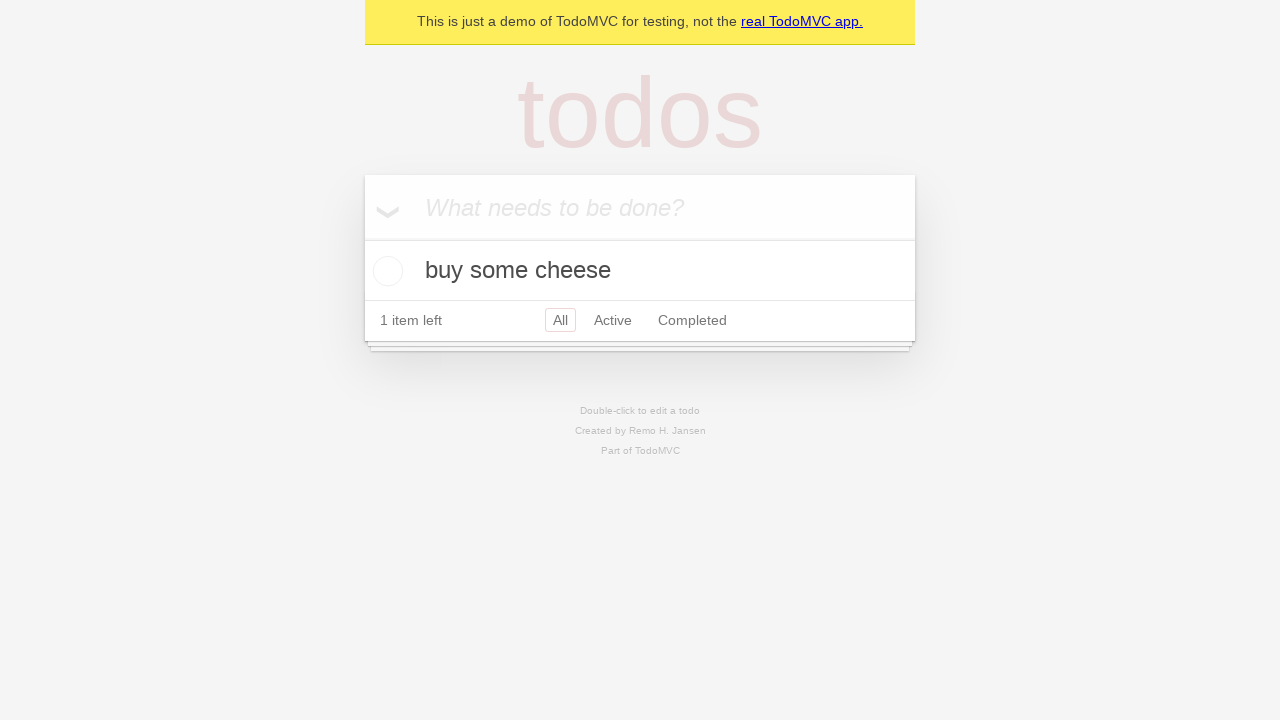

Filled todo input with 'feed the cat' on internal:attr=[placeholder="What needs to be done?"i]
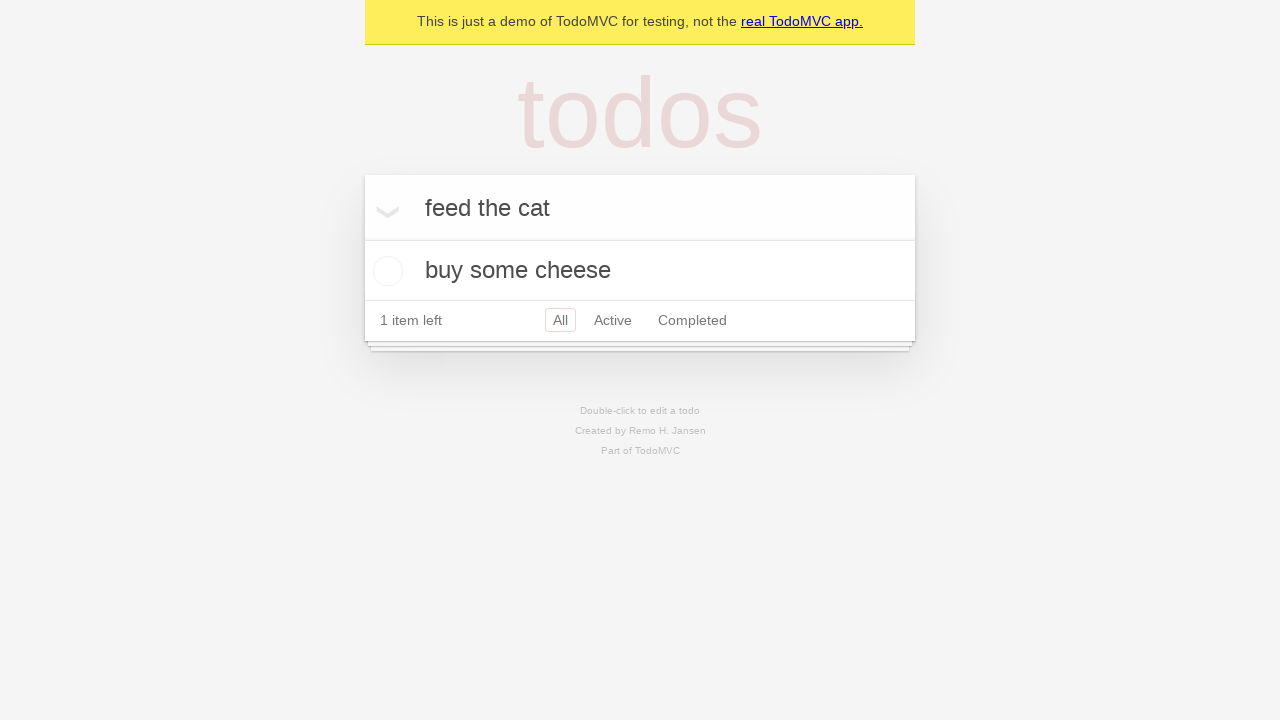

Pressed Enter to create second todo item on internal:attr=[placeholder="What needs to be done?"i]
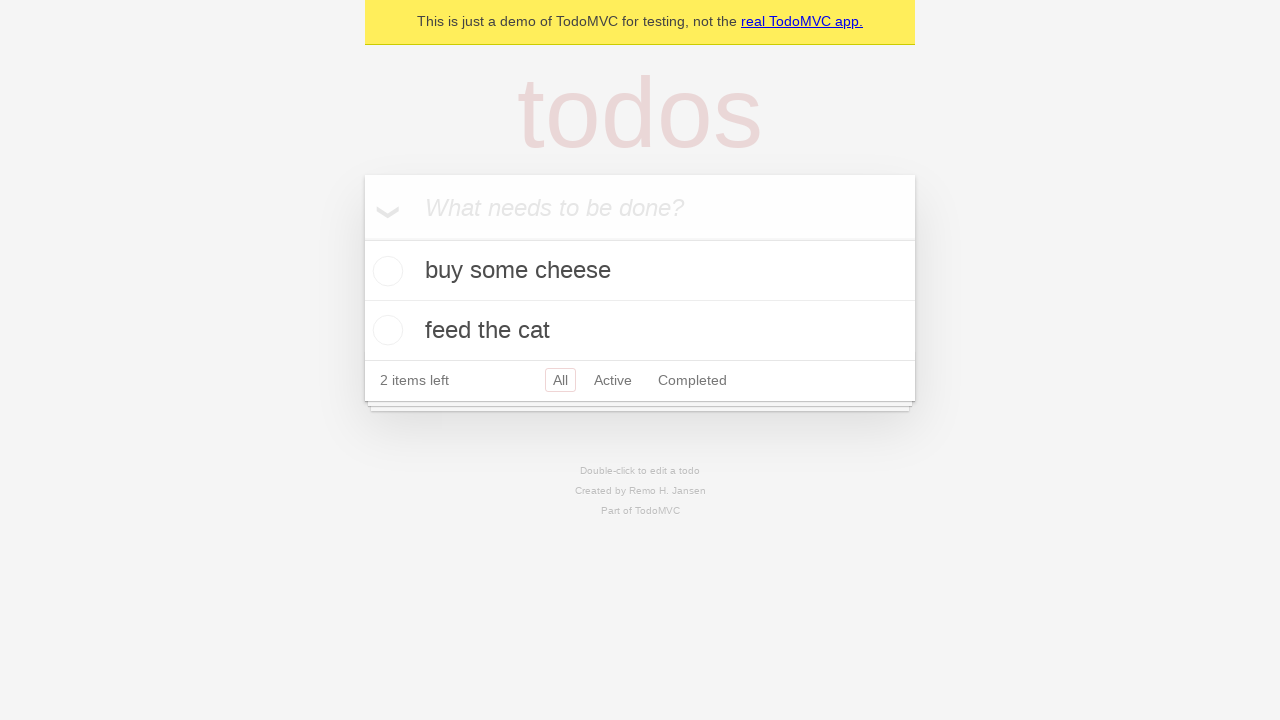

Todo counter updated to show 2 items
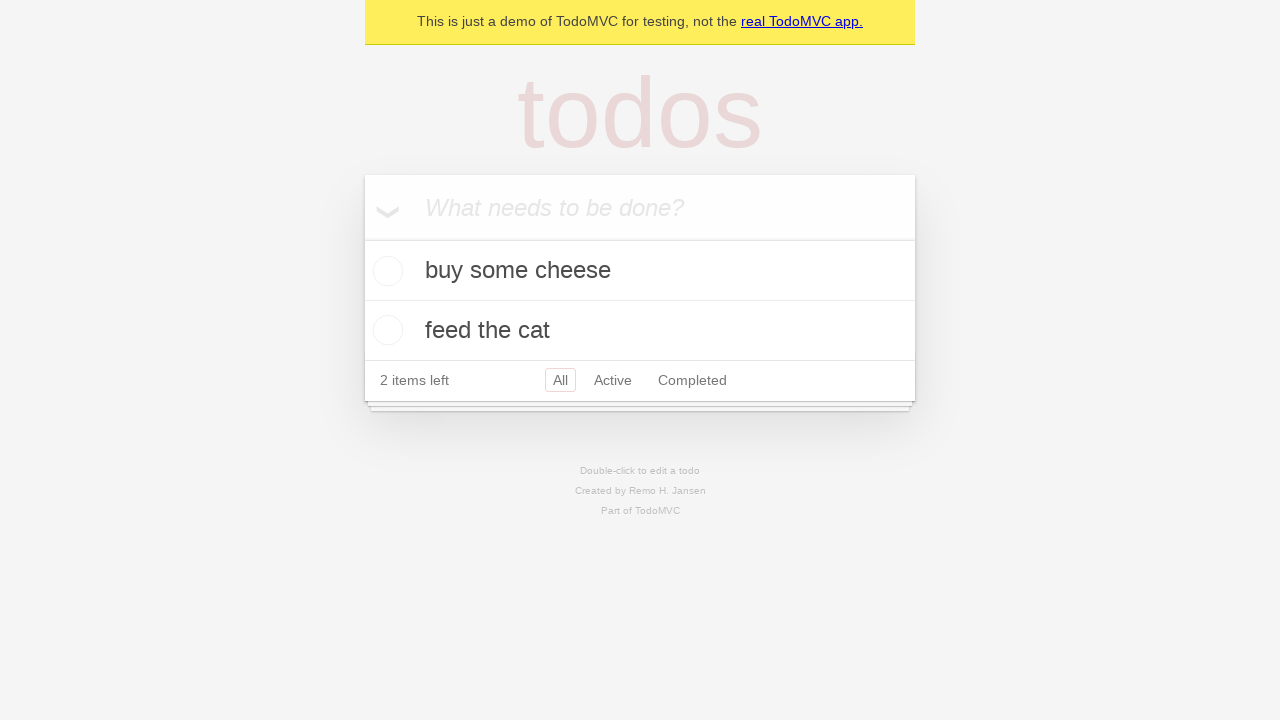

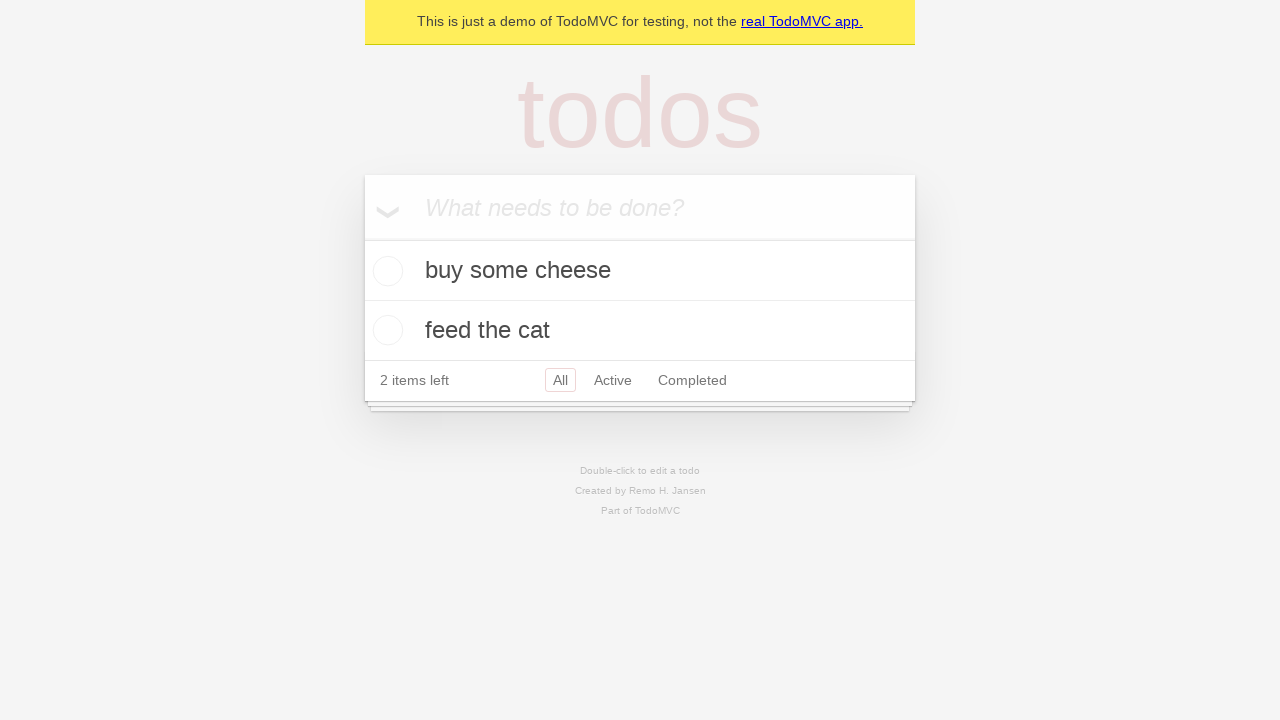